Tests drag and drop functionality by dragging element from column A to column B using the dragAndDrop action

Starting URL: http://the-internet.herokuapp.com/drag_and_drop

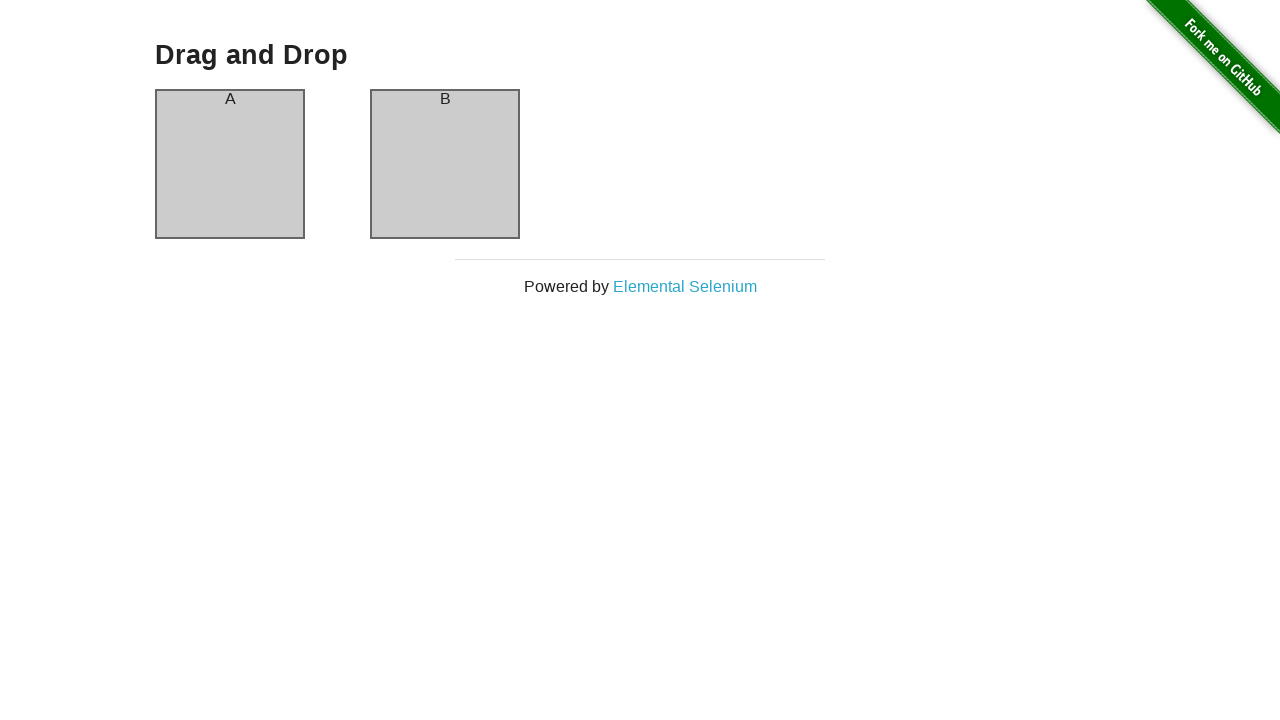

Waited for column A element to be visible
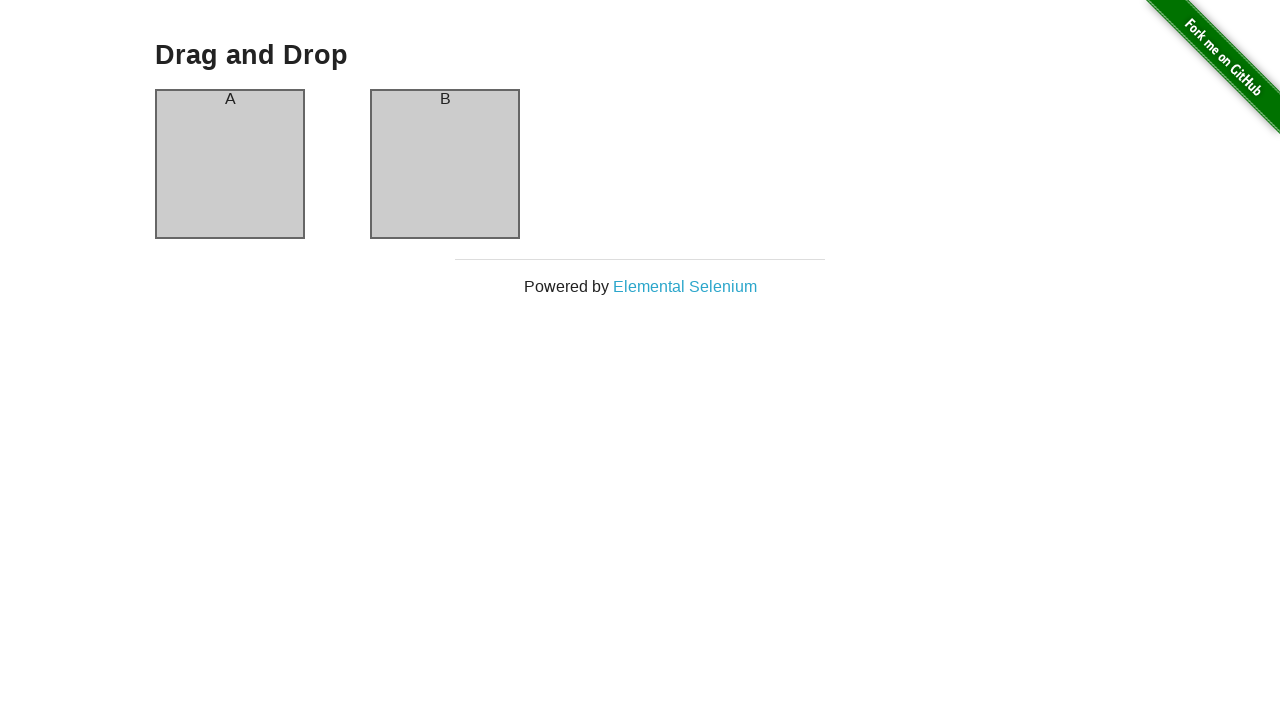

Waited for column B element to be visible
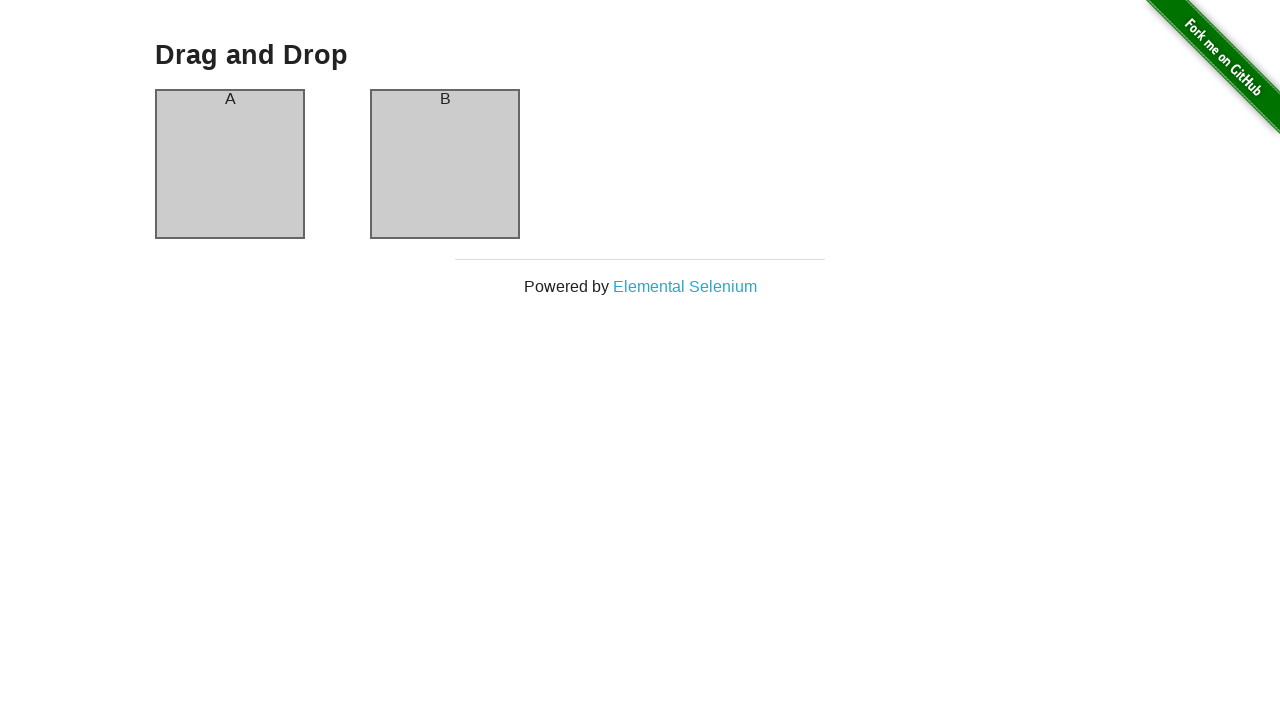

Located column A element for drag source
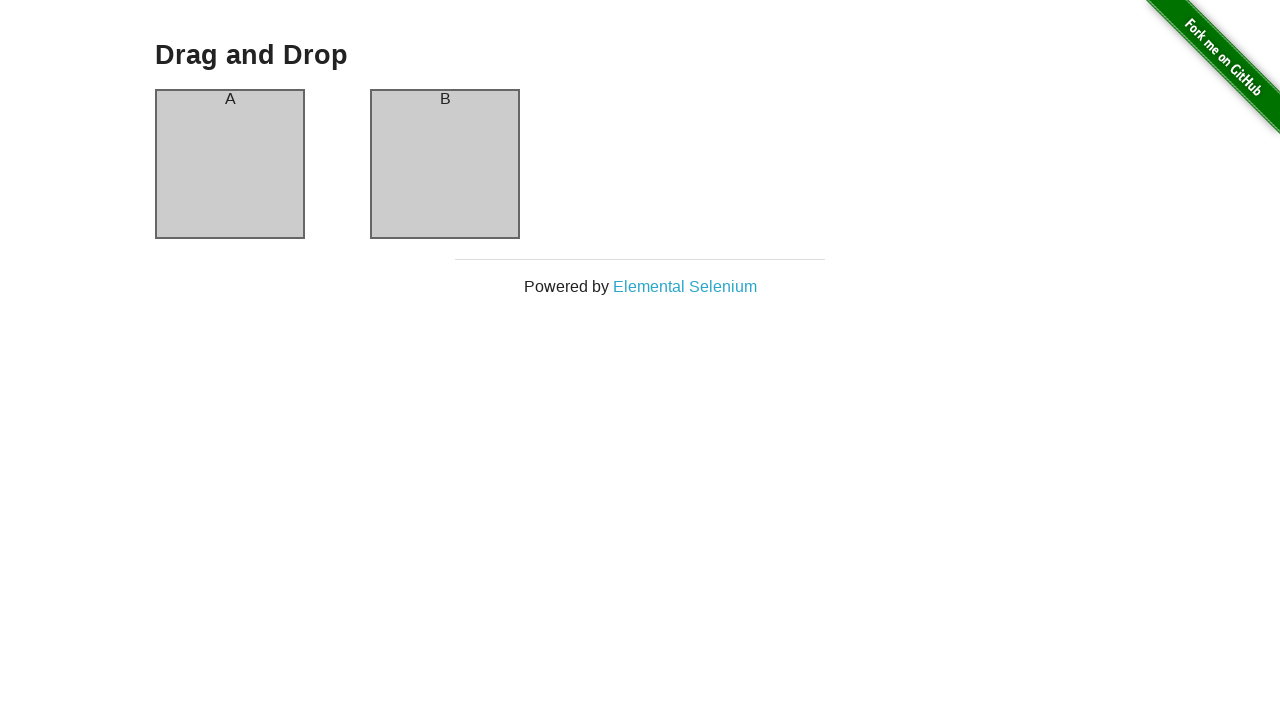

Located column B element as drag target
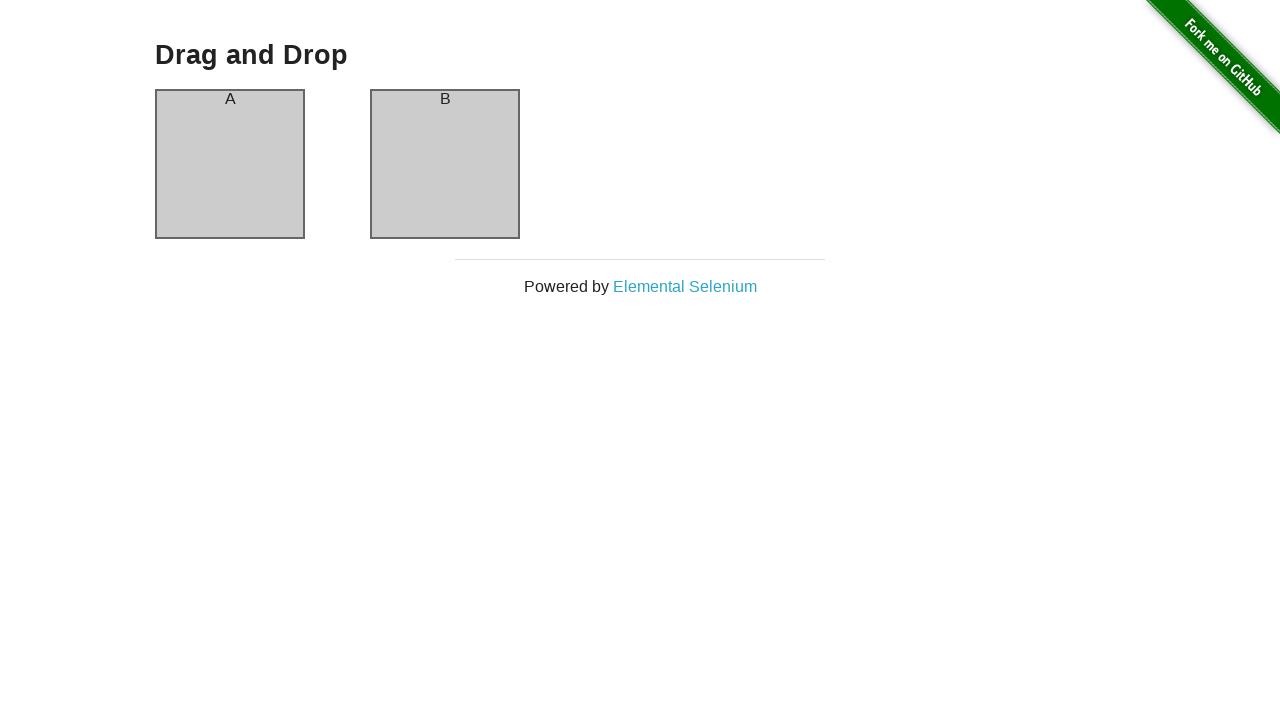

Dragged element from column A to column B at (445, 164)
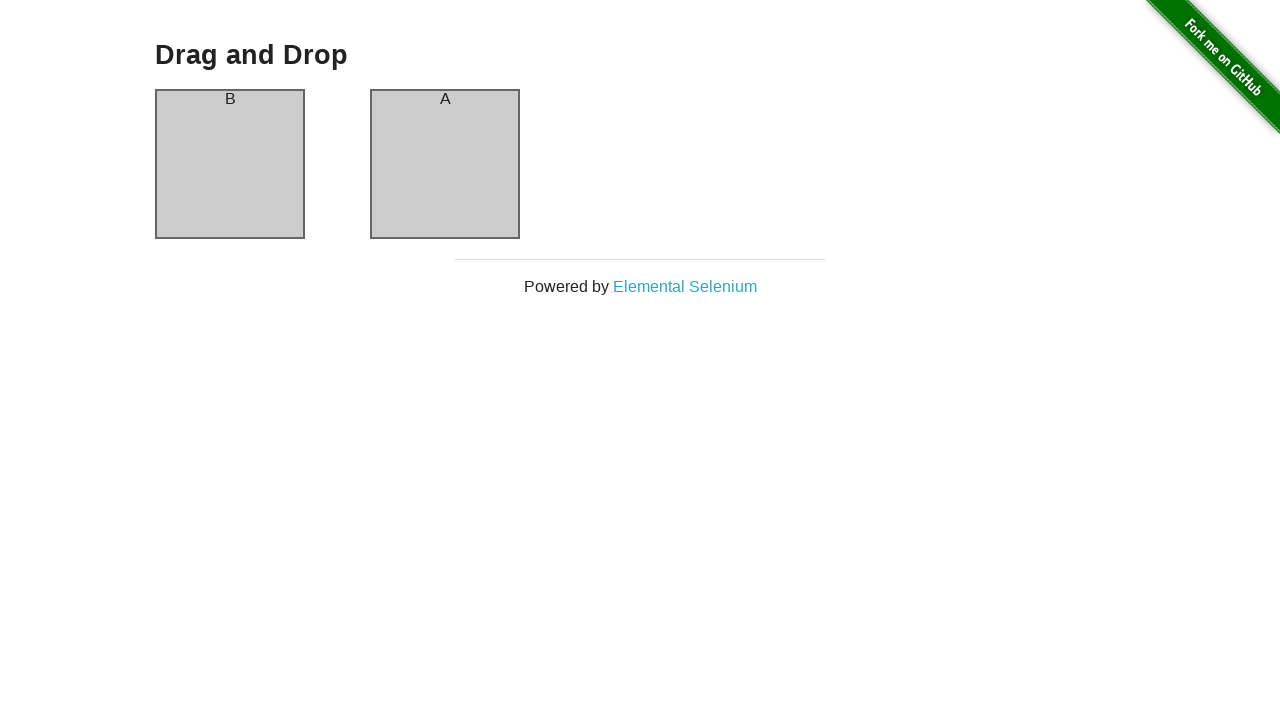

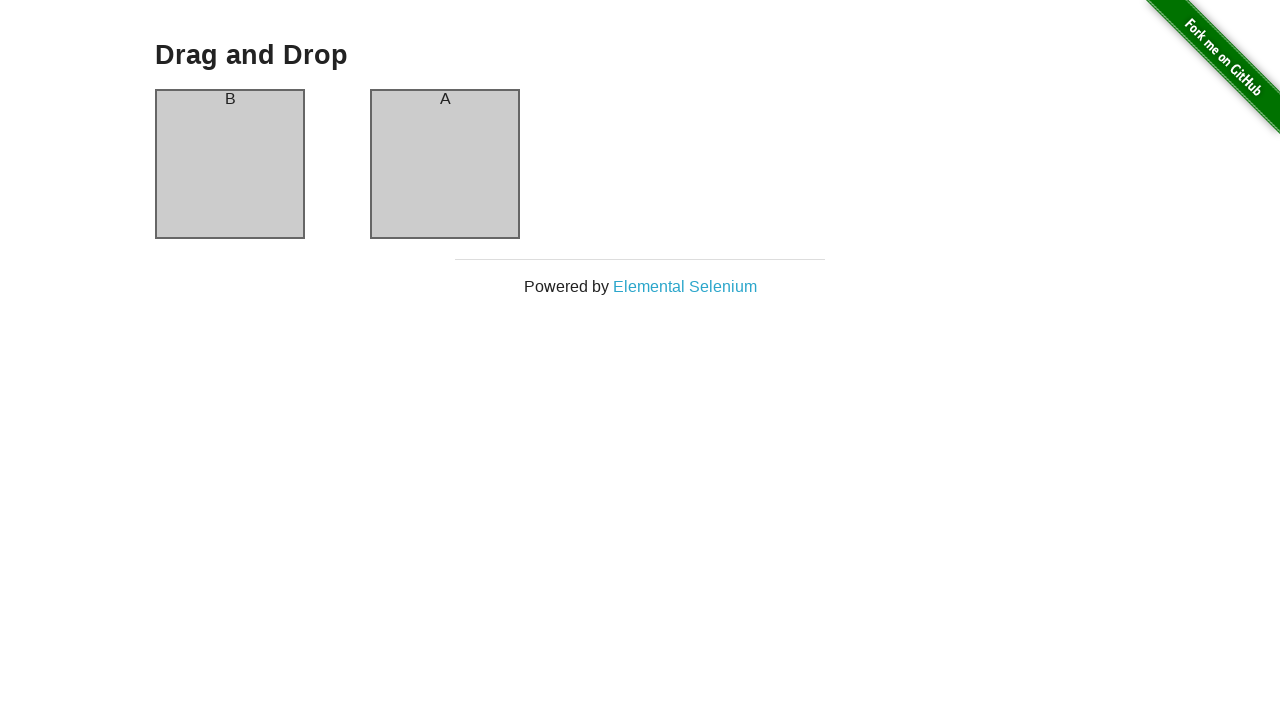